Creates a new paste on Pastebin.com with bash code content, sets syntax highlighting to Bash, configures 10-minute expiration, and adds a title.

Starting URL: https://pastebin.com/

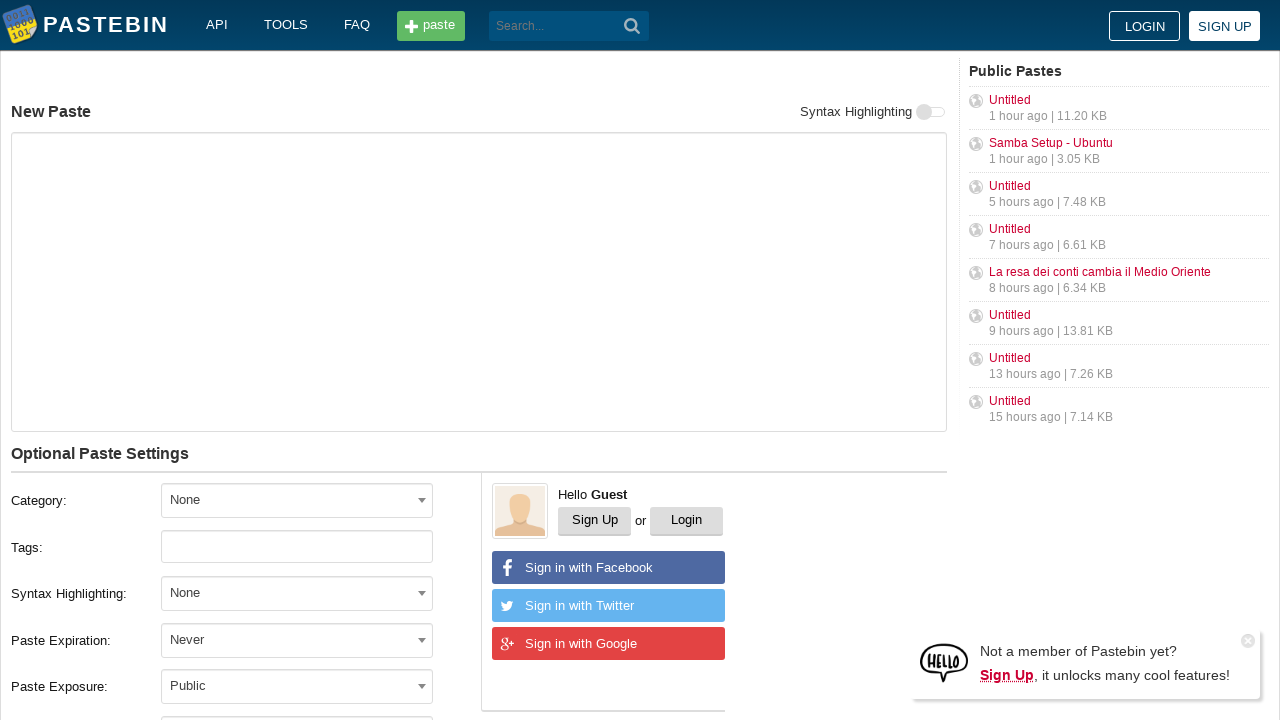

Clicked the 'New Paste' button in header at (431, 26) on .header__btn
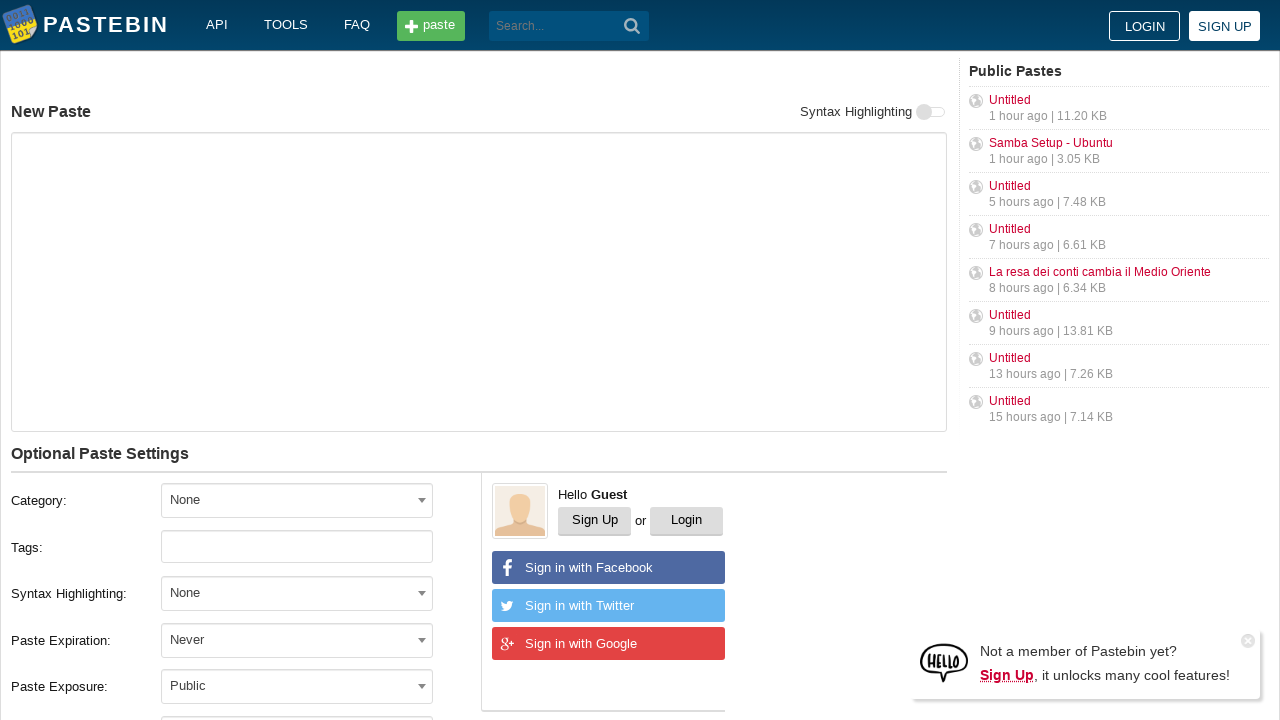

Clicked on the paste text area at (479, 282) on #postform-text
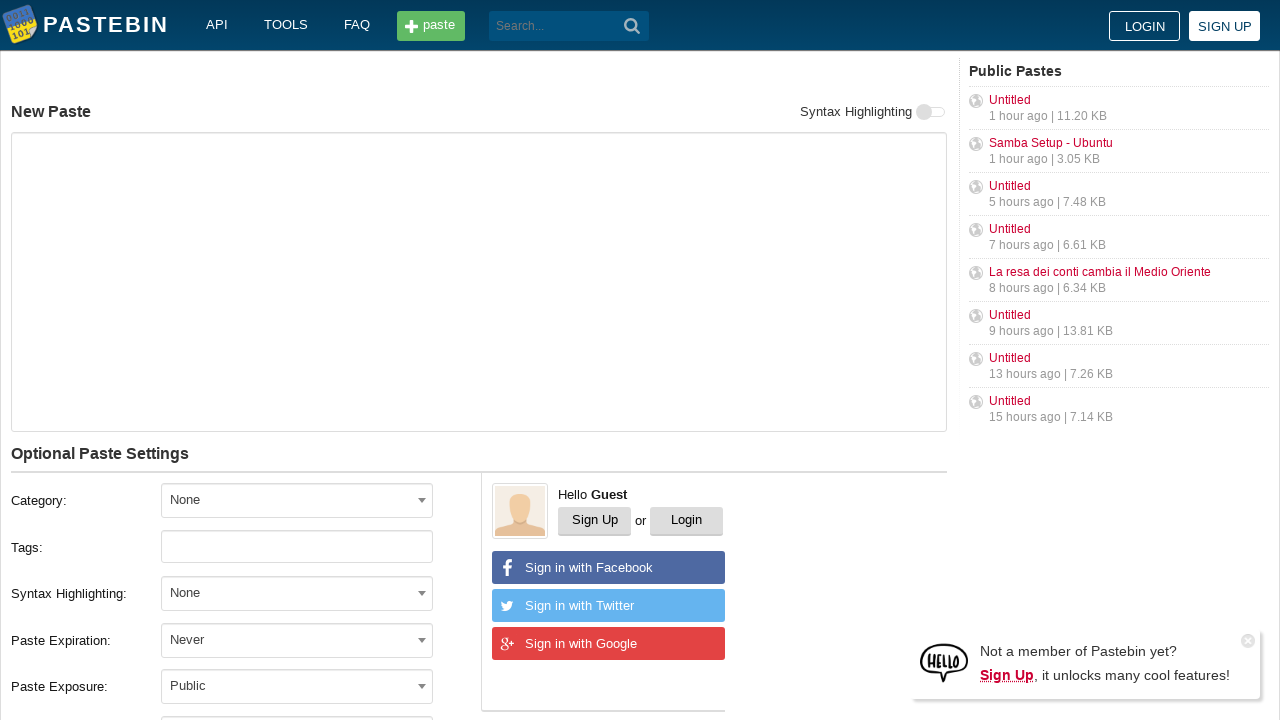

Filled paste text area with bash code content on #postform-text
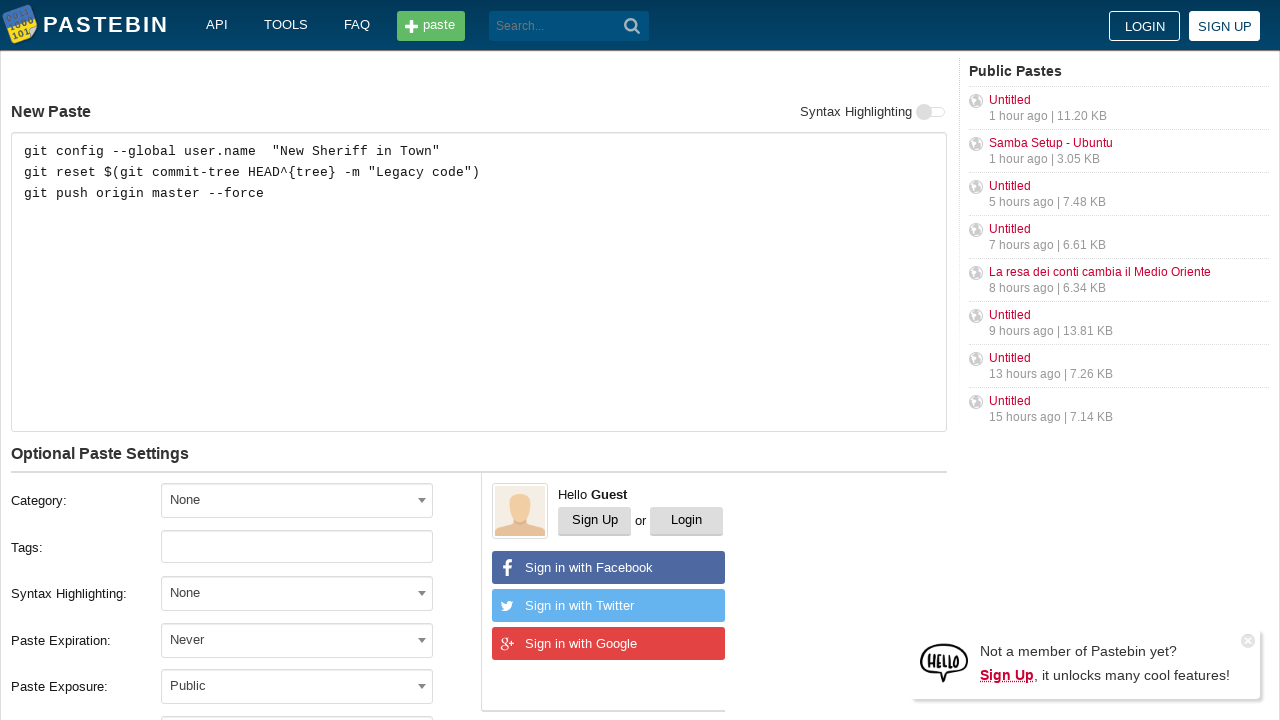

Clicked toggle control for additional options at (932, 112) on .toggle__control
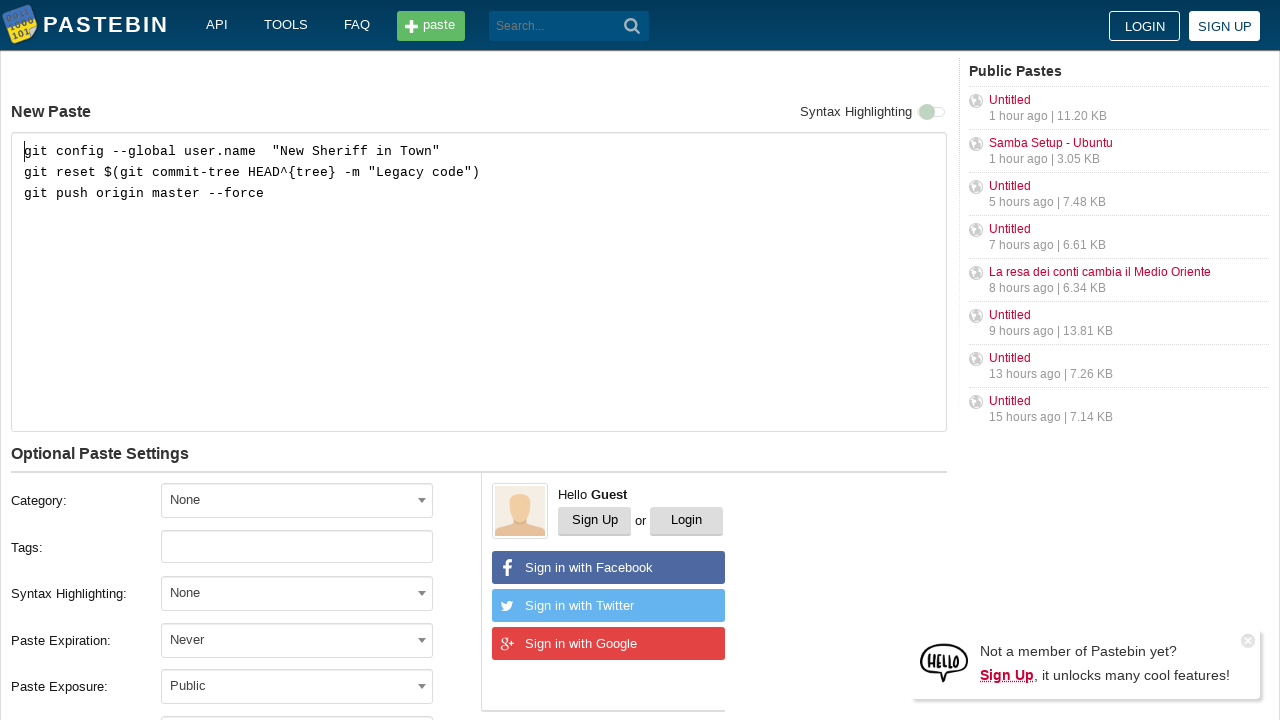

Clicked on syntax highlighting dropdown at (297, 593) on #select2-postform-format-container
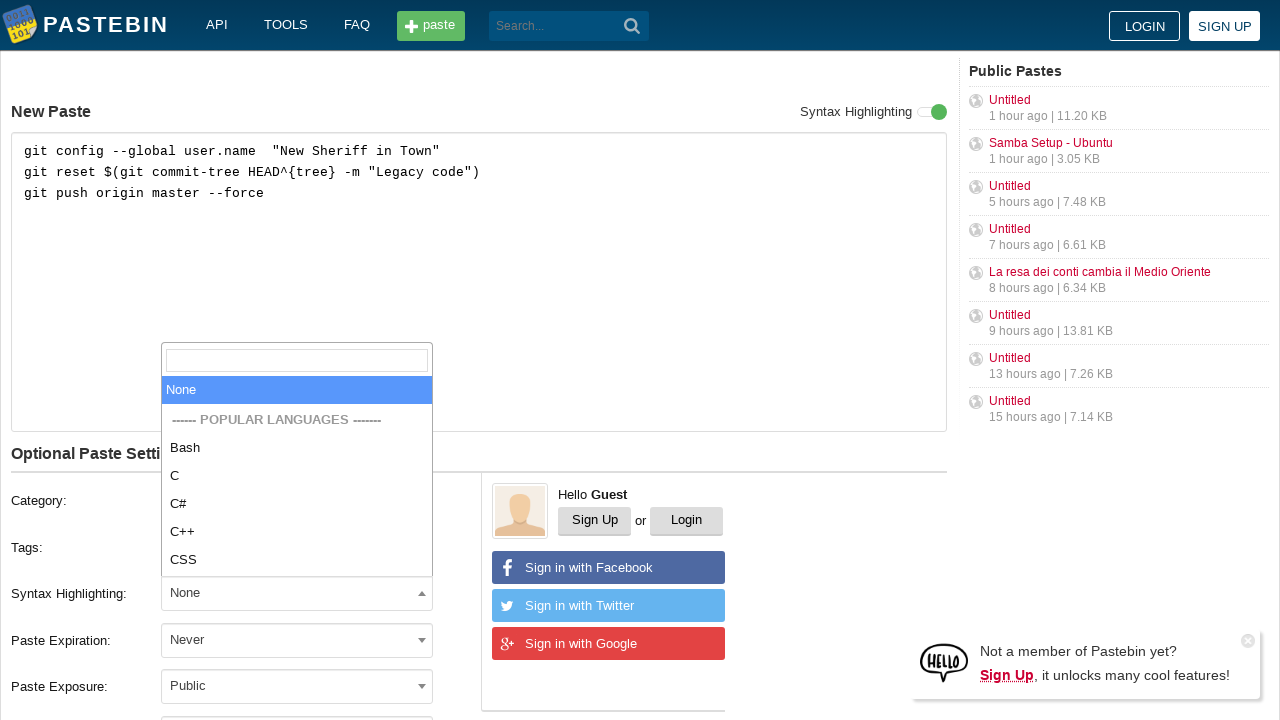

Filled syntax search field with 'Bash' on .select2-search__field
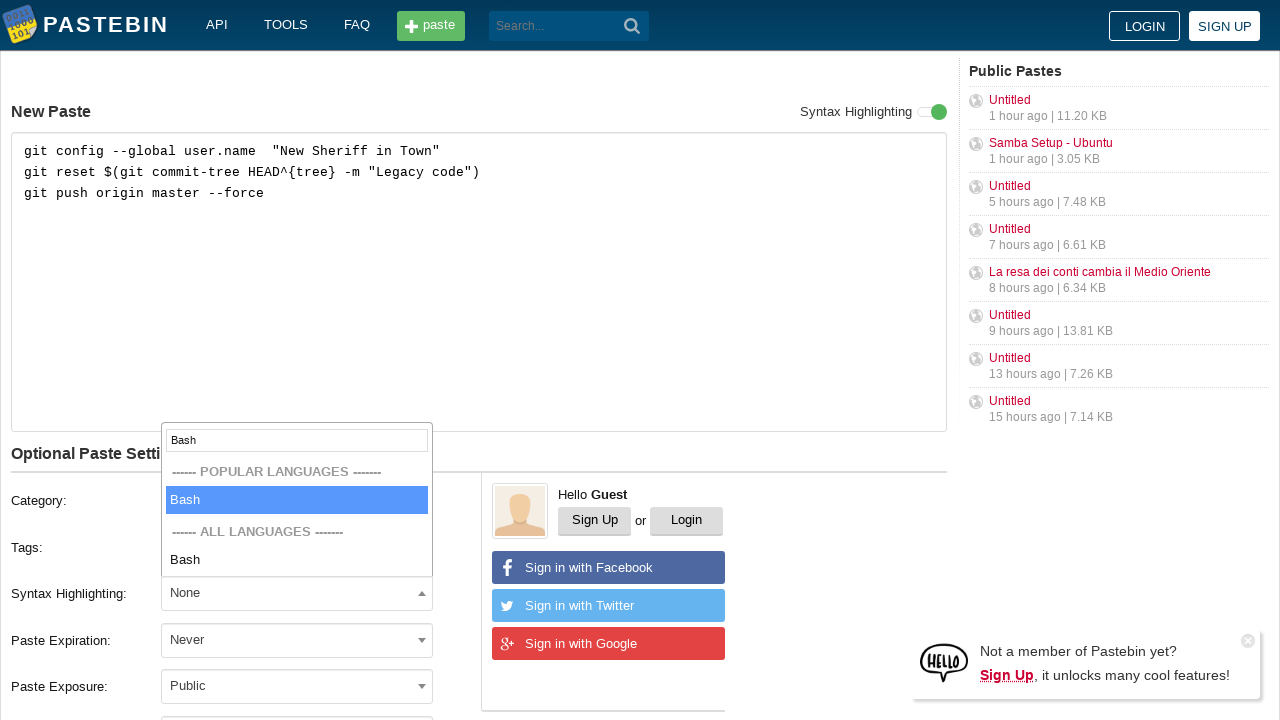

Selected Bash syntax highlighting on .select2-search__field
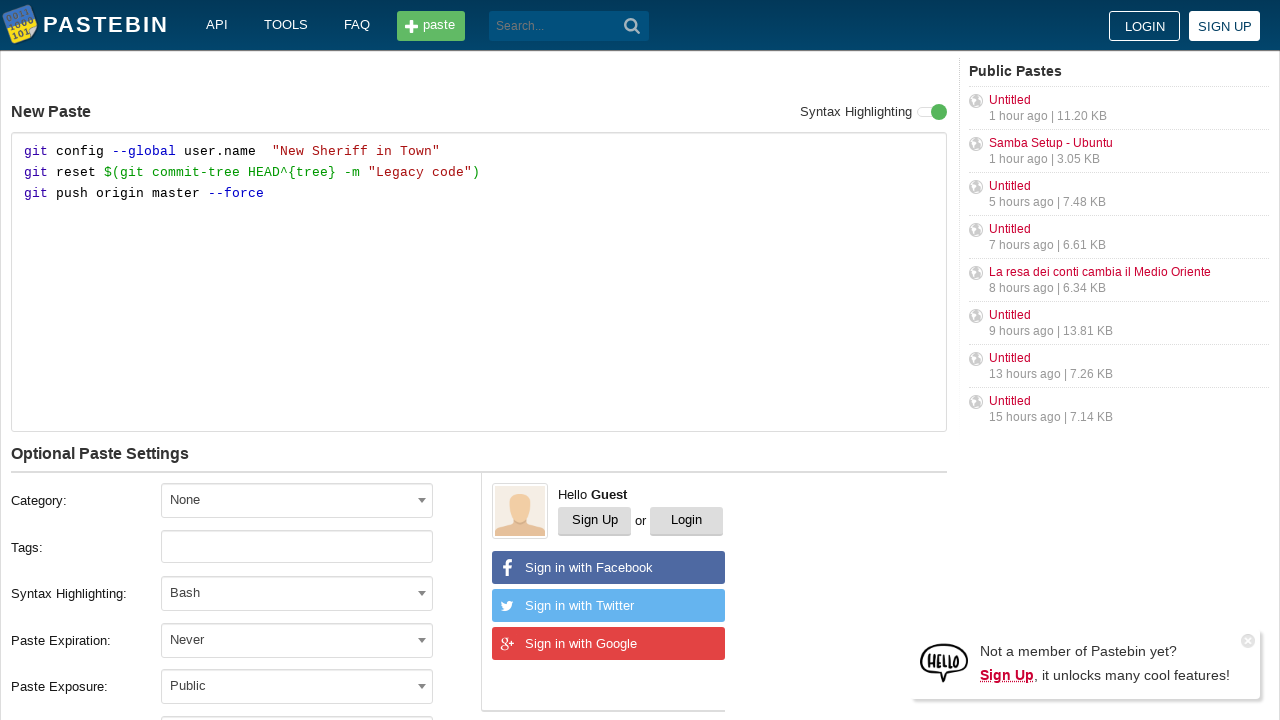

Clicked on expiration dropdown at (297, 640) on #select2-postform-expiration-container
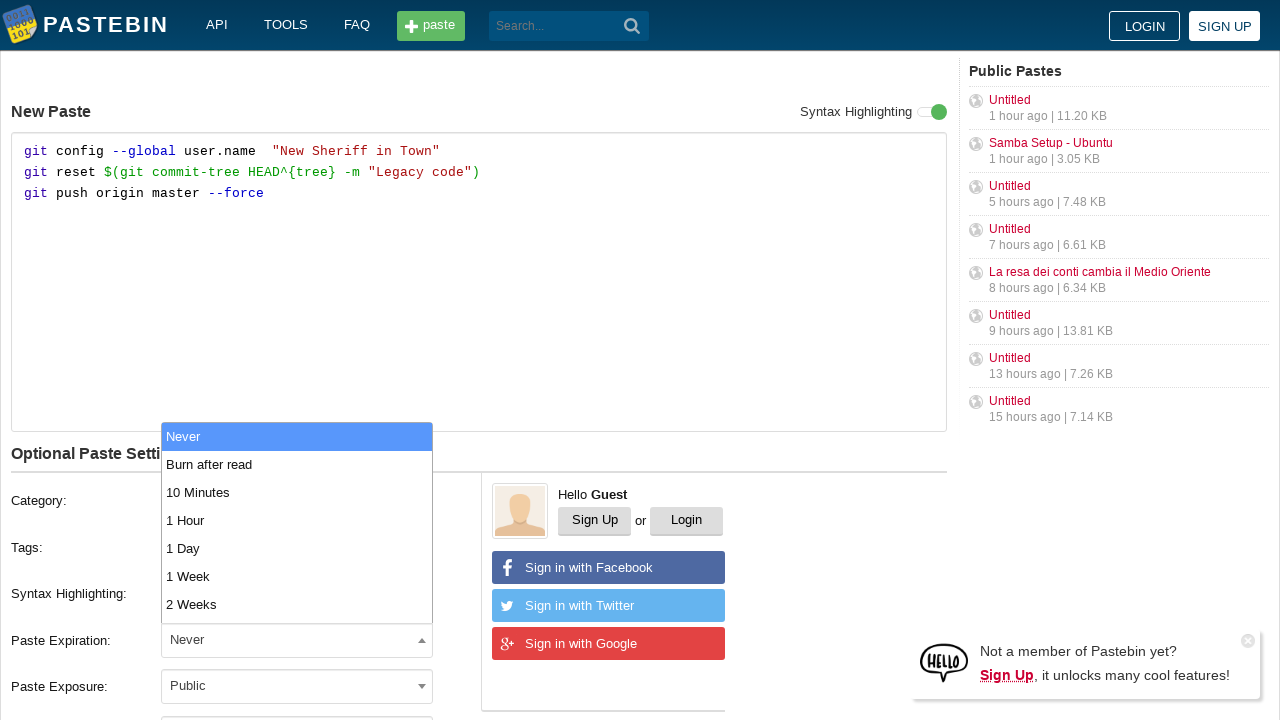

Selected '10 Minutes' expiration time at (297, 492) on li:has-text('10 Minutes')
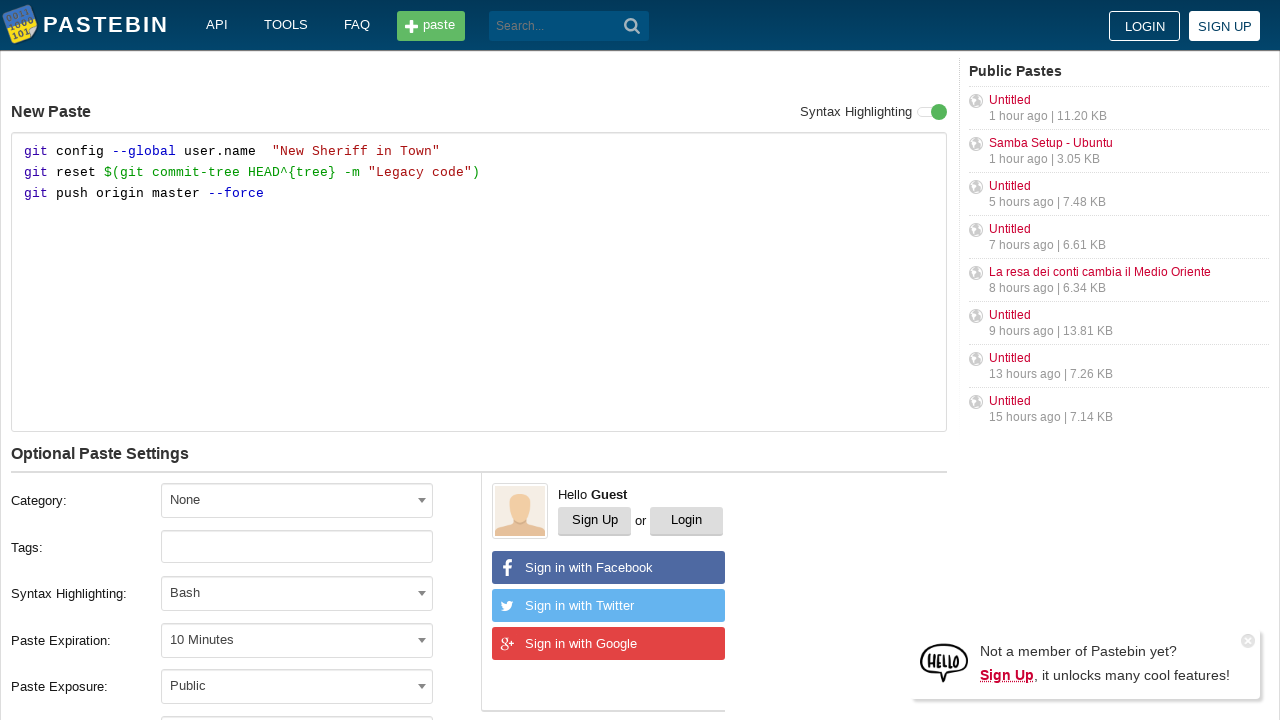

Entered paste title 'how to gain dominance among developers' on #postform-name
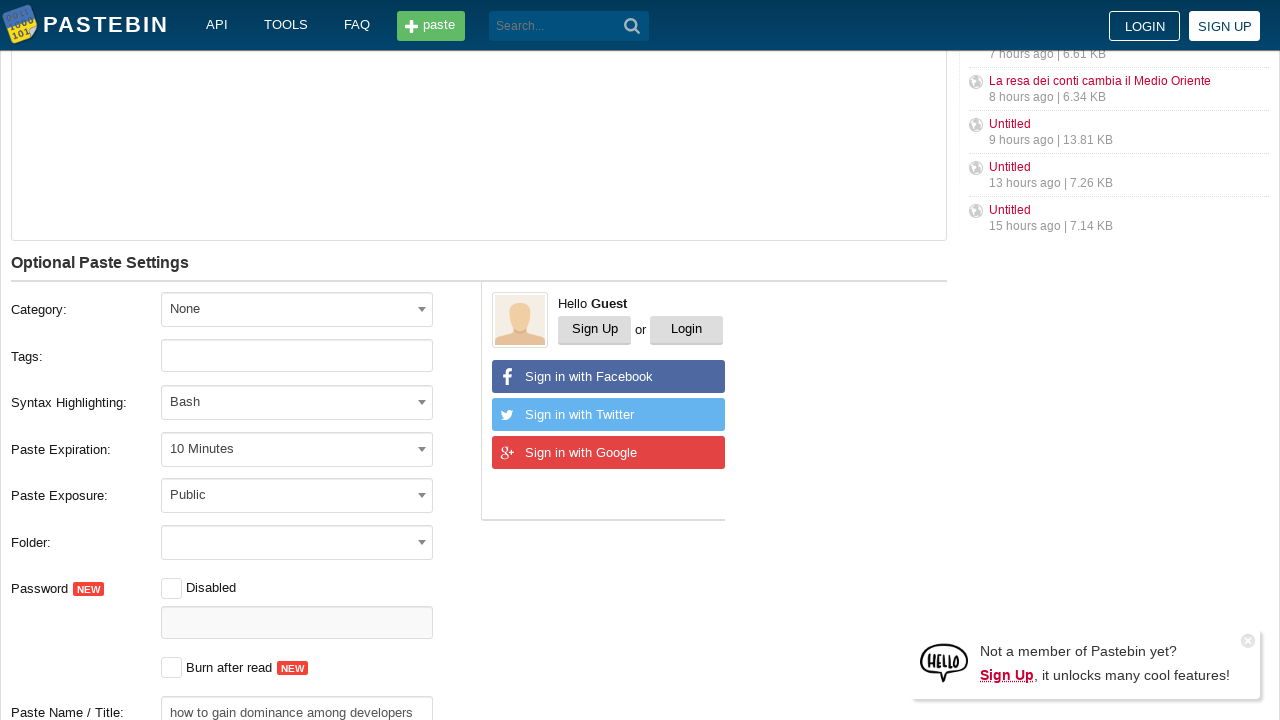

Waited 2 seconds for form to be ready
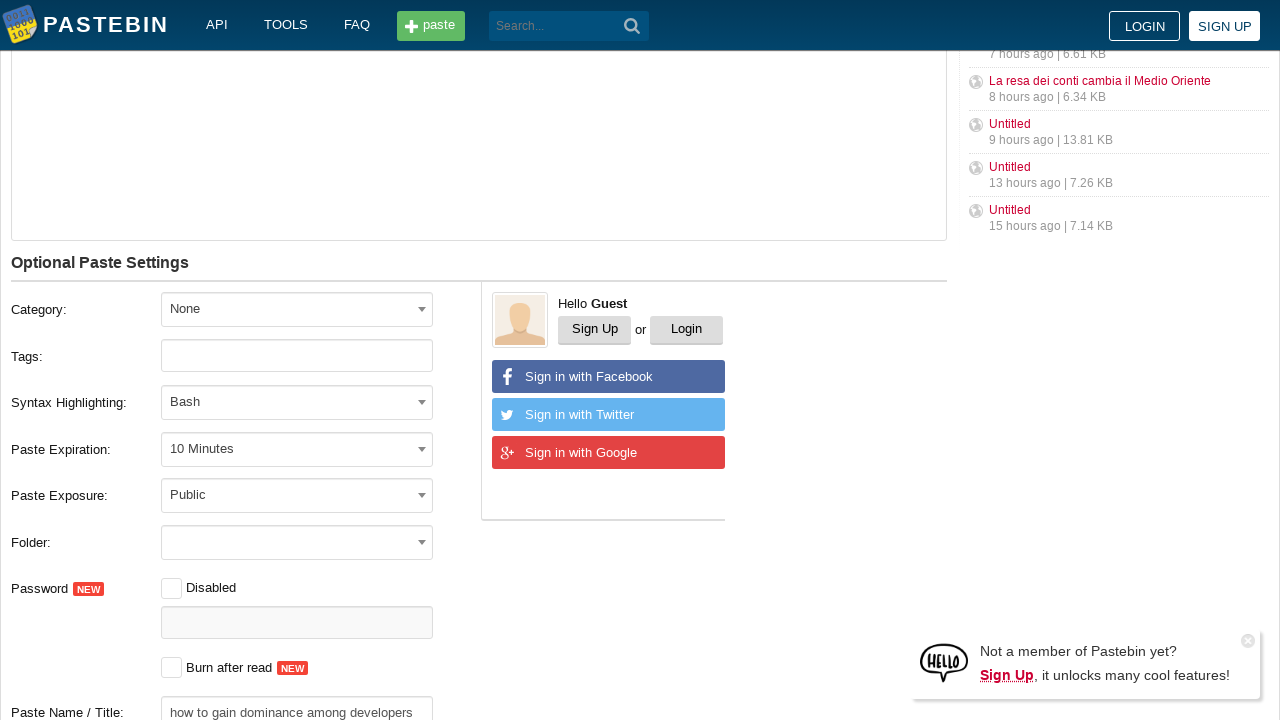

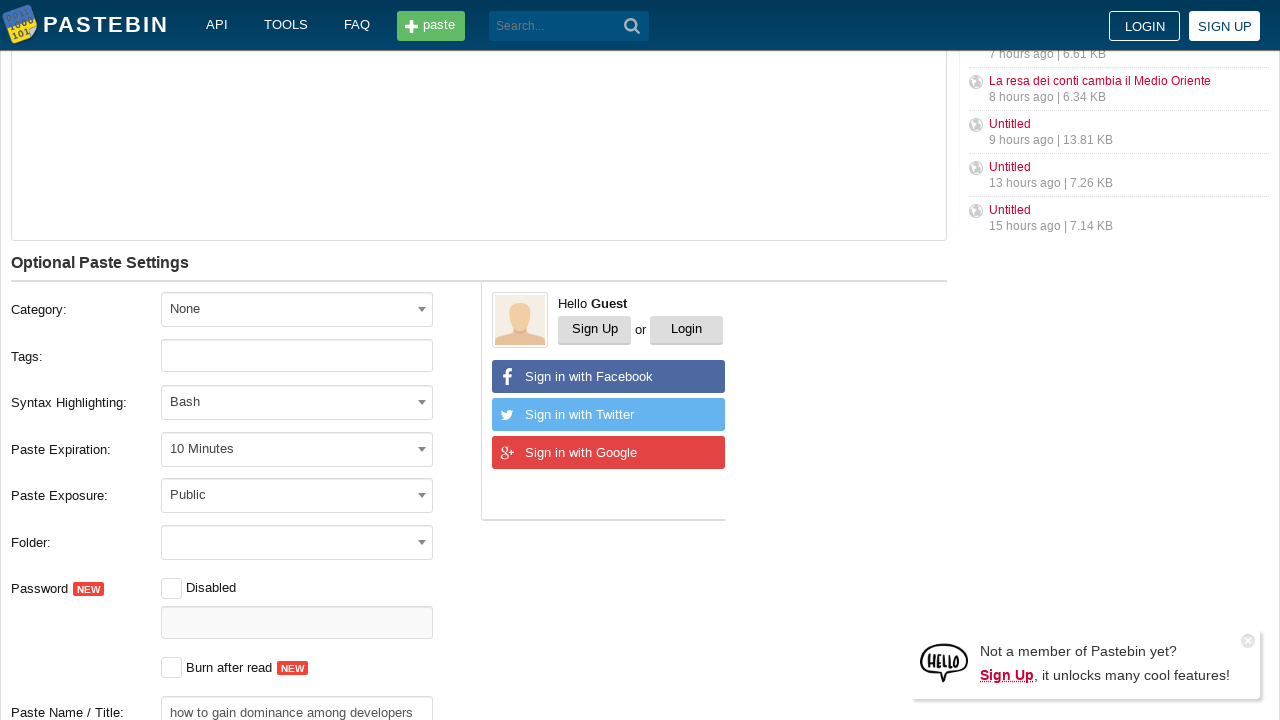